Tests file upload functionality by navigating to file upload page, uploading an image file, and verifying successful upload

Starting URL: https://the-internet.herokuapp.com/

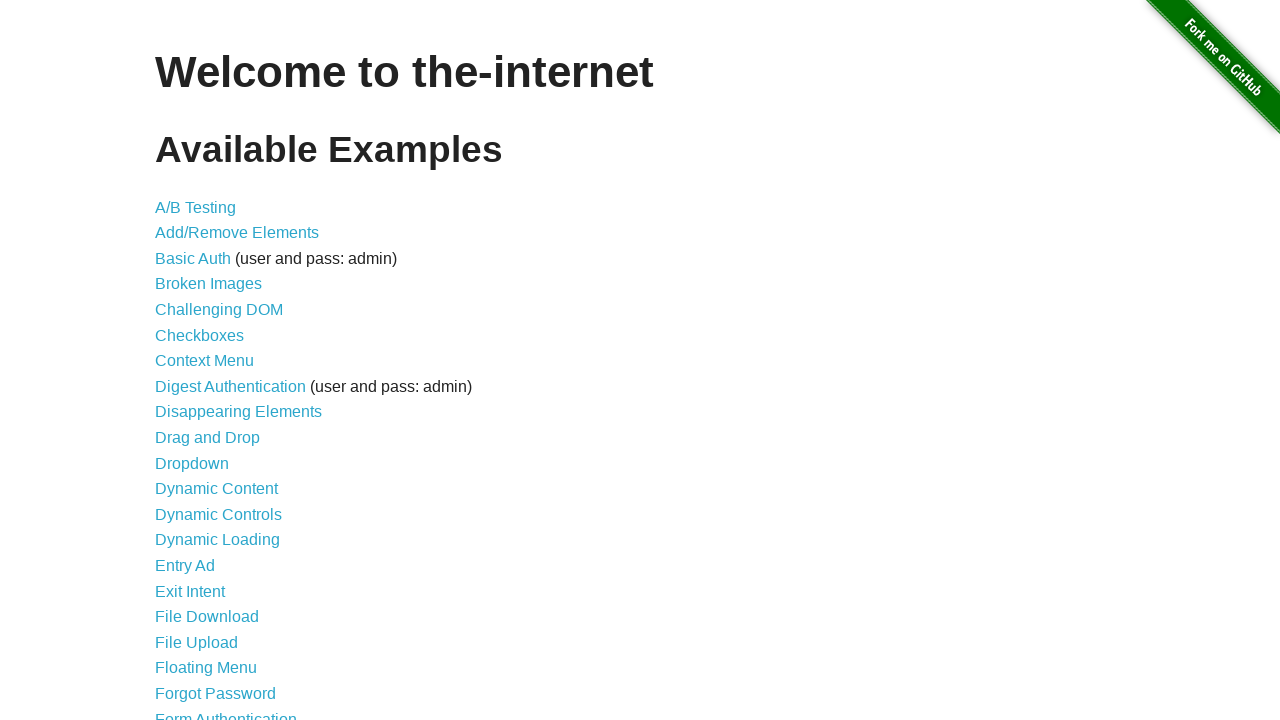

Clicked on File Upload link at (196, 642) on a[href='/upload']
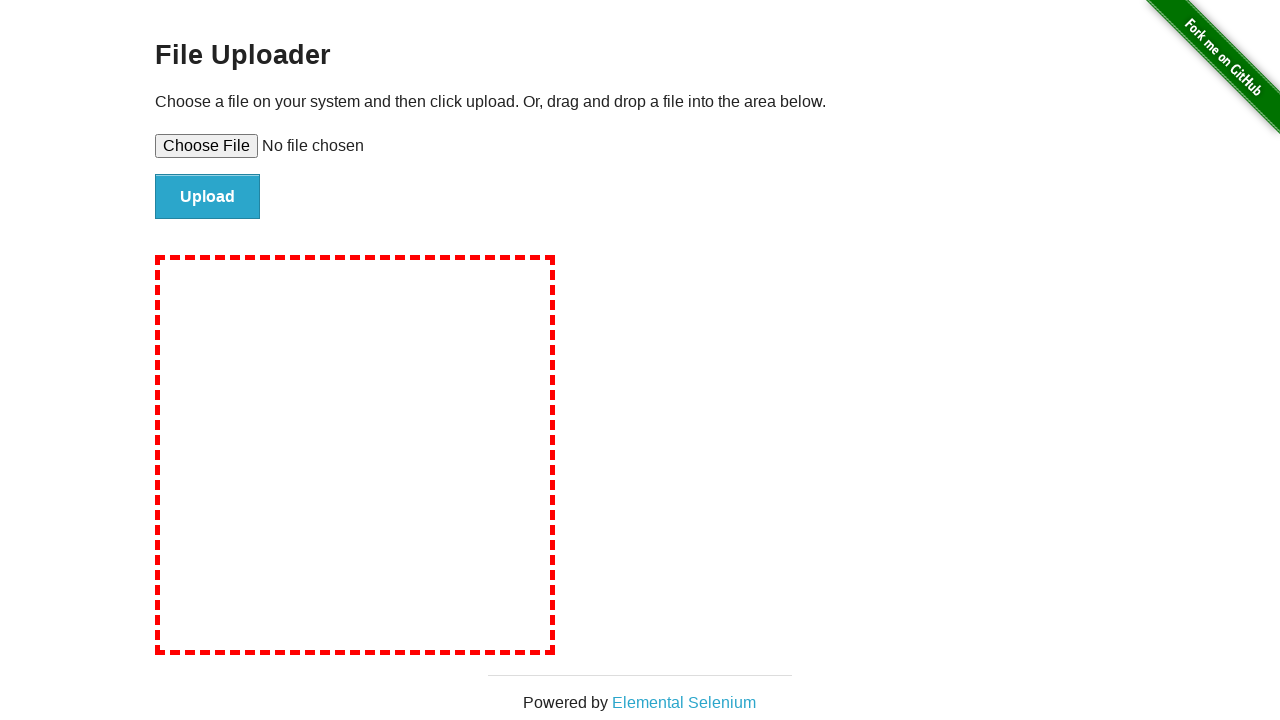

File upload page loaded and file input selector found
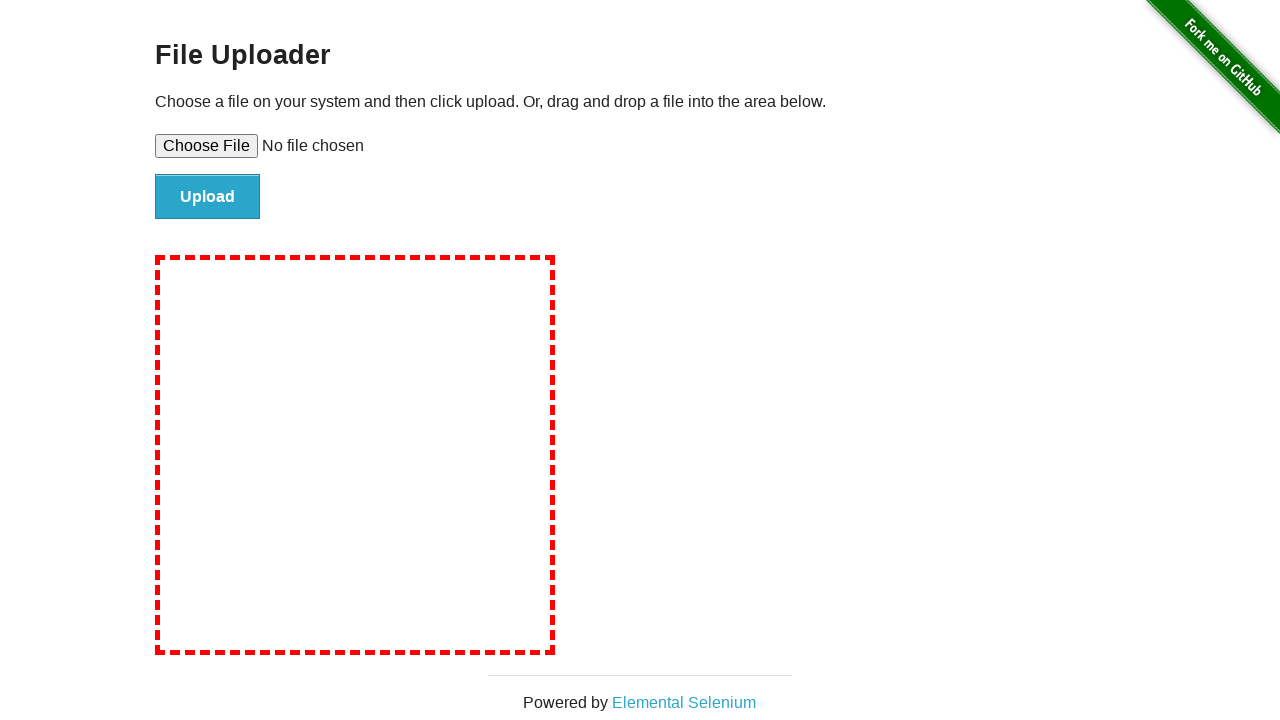

Uploaded test image file (test-image.png)
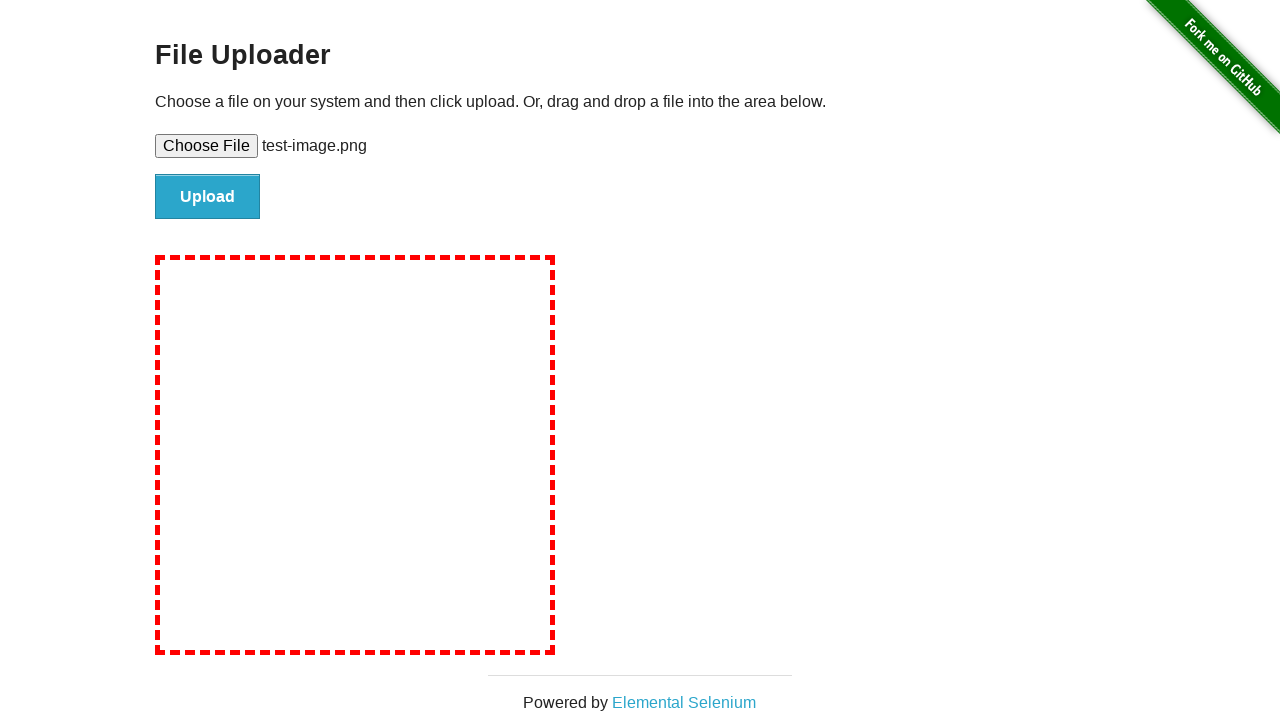

Clicked upload submit button at (208, 197) on #file-submit
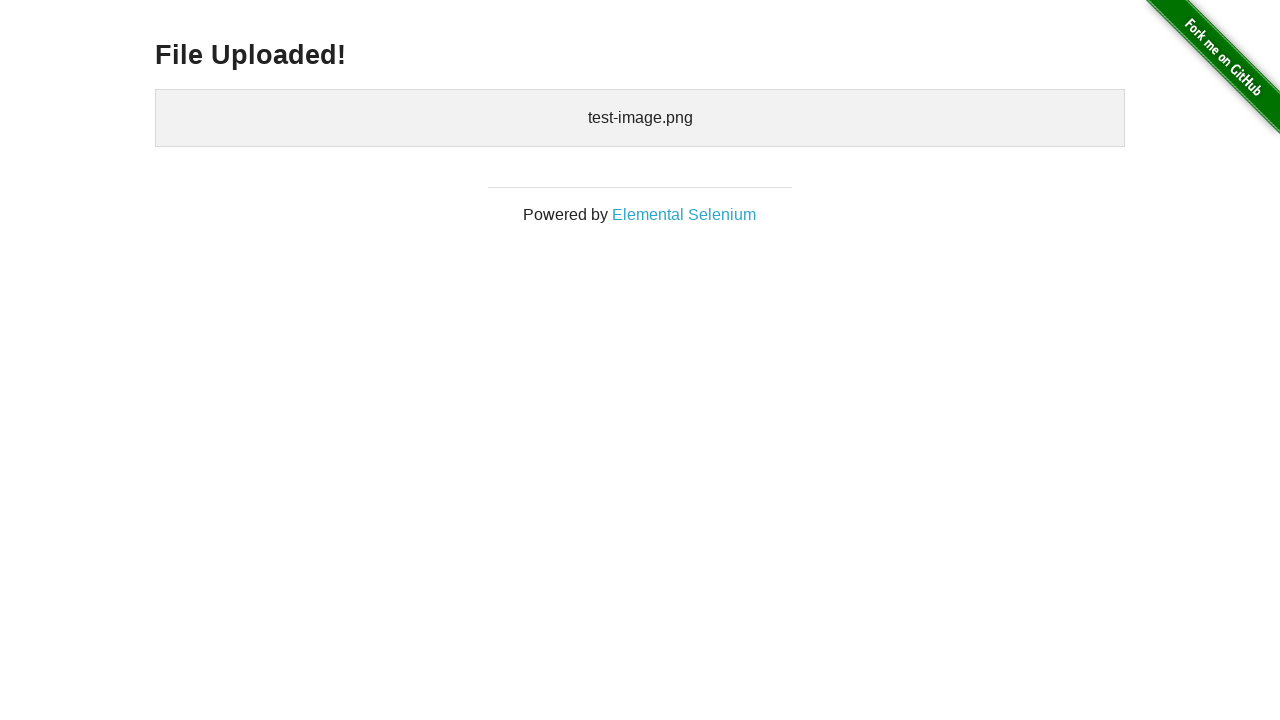

Upload confirmation section loaded
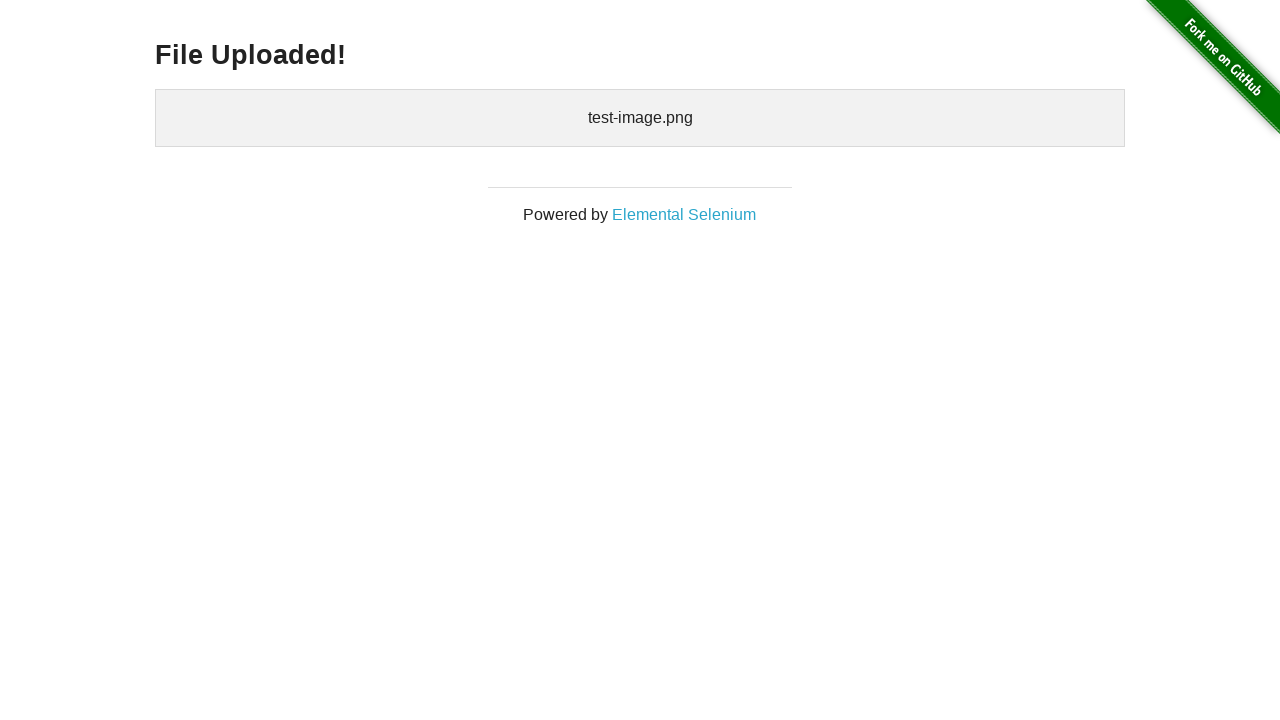

Verified that test-image.png appears in uploaded files
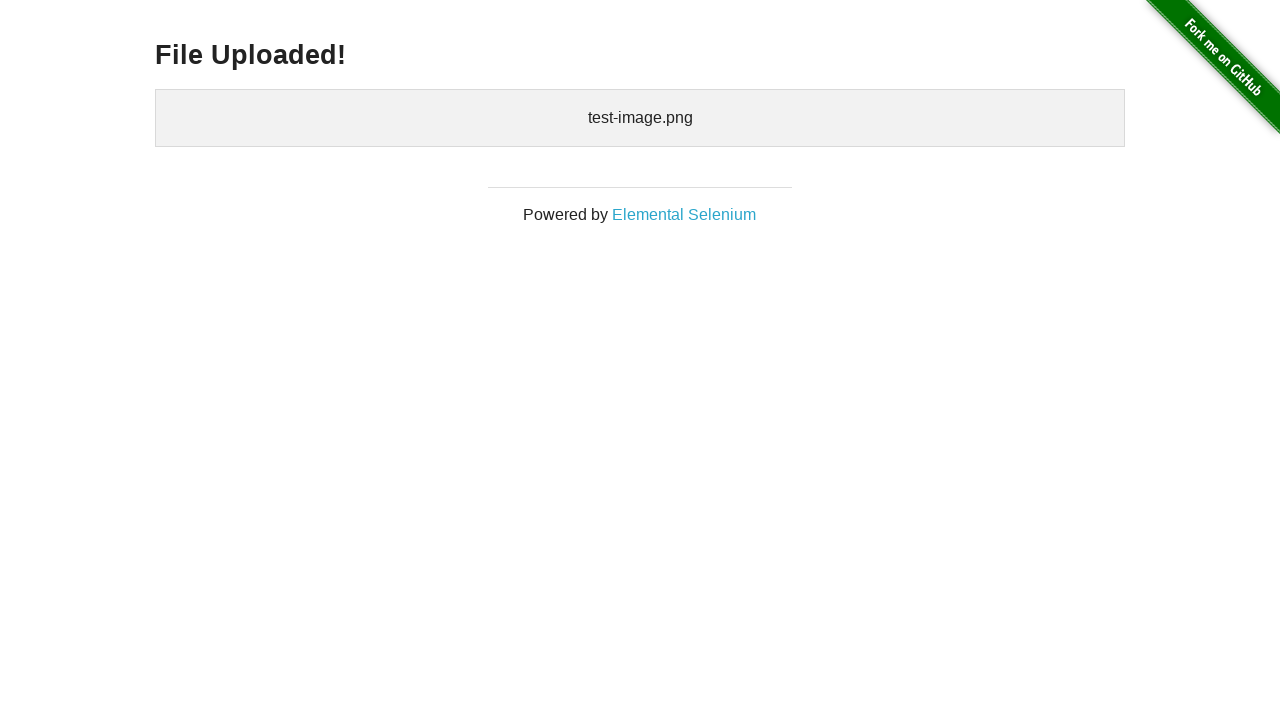

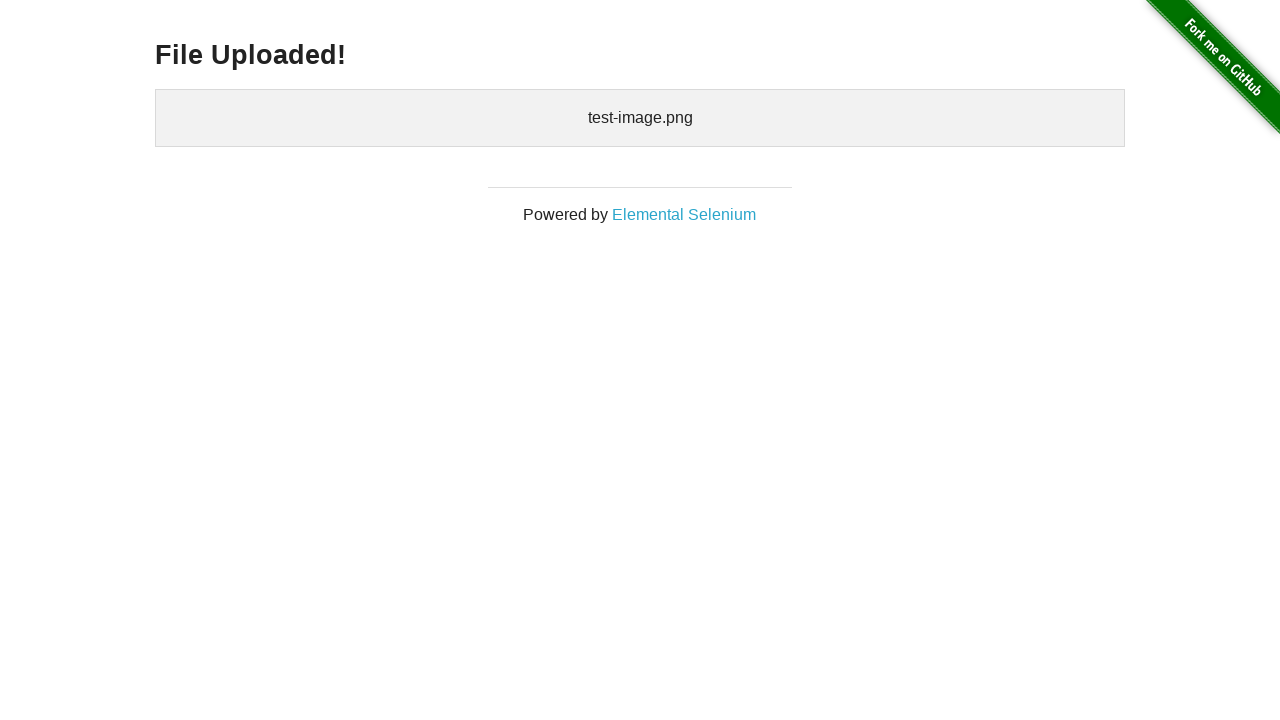